Opens the Greens Technology website and maximizes the browser window

Starting URL: http://www.greenstechnologys.com/

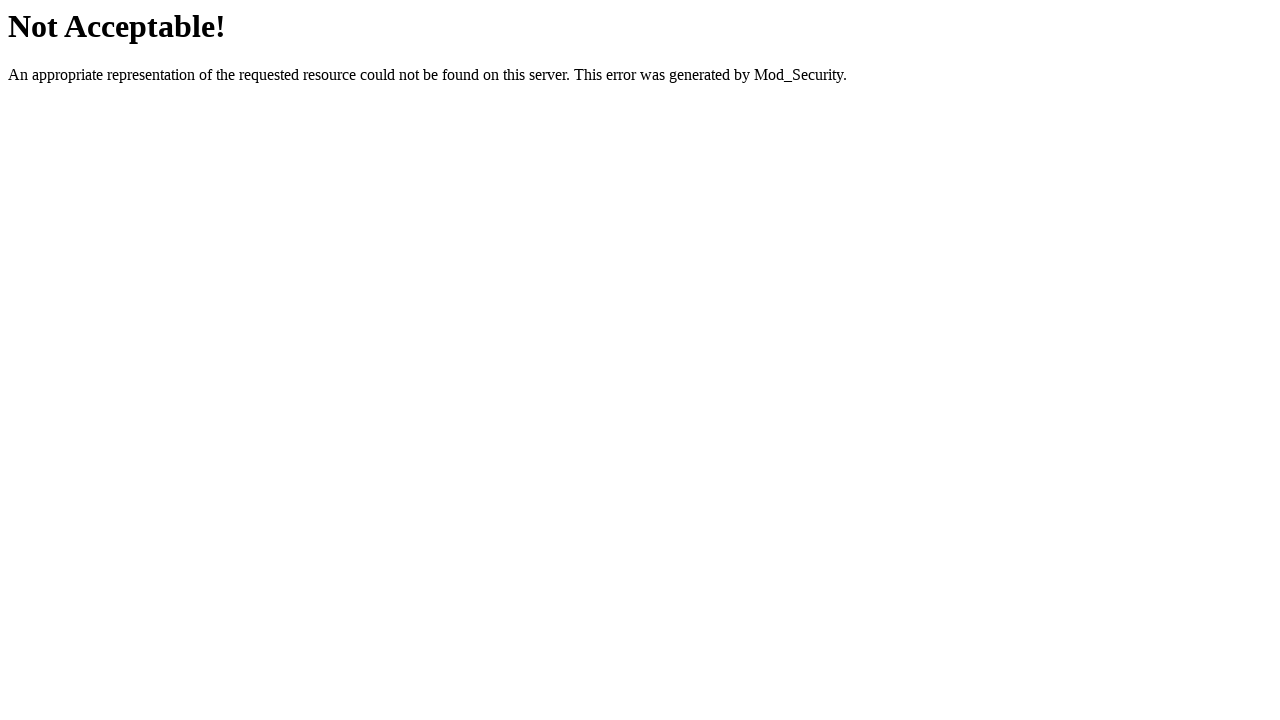

Navigated to Greens Technology website
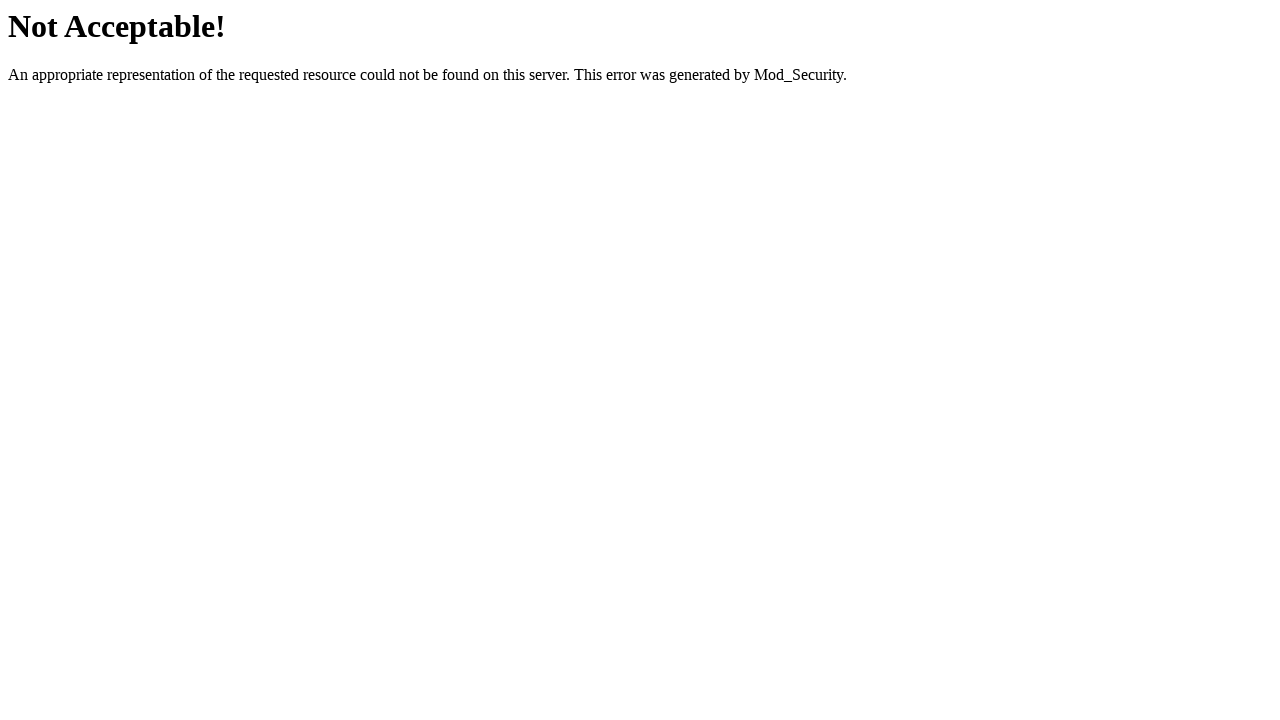

Maximized browser window to 1920x1080
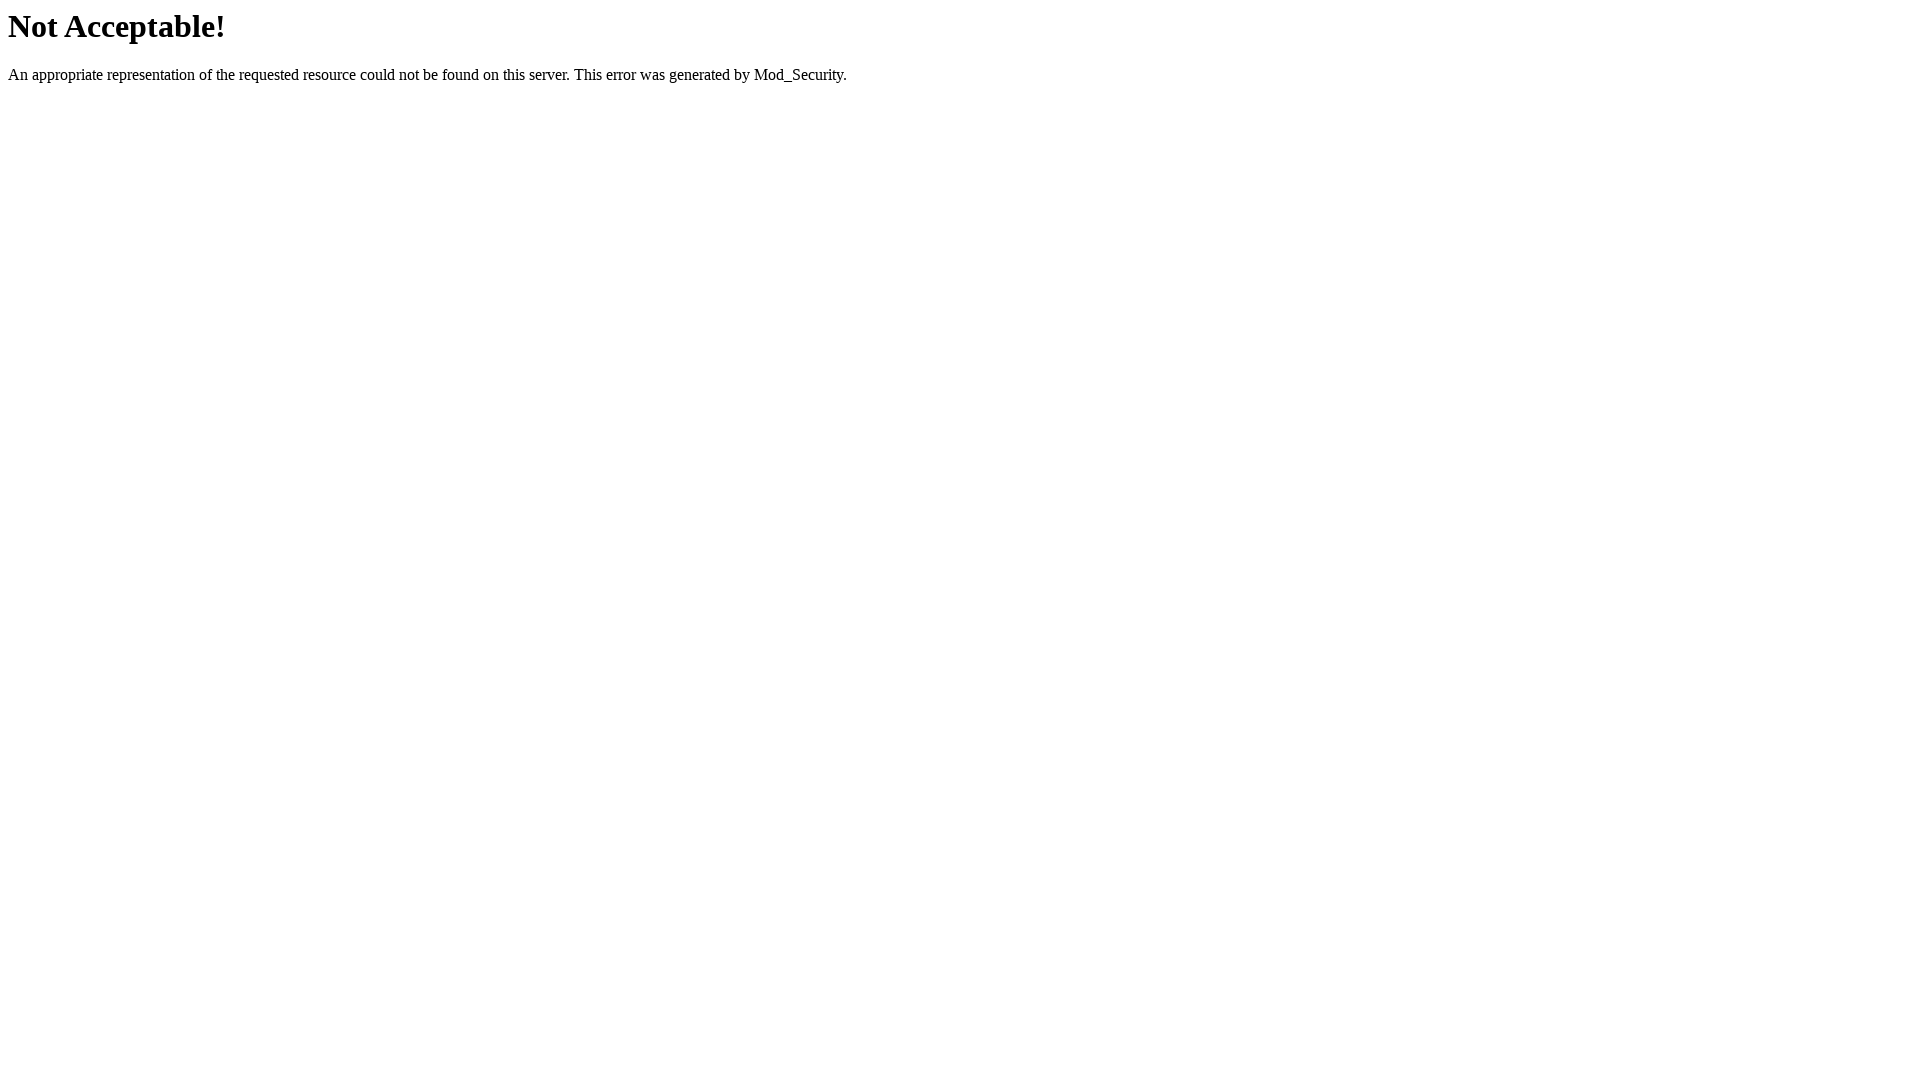

Page loaded successfully
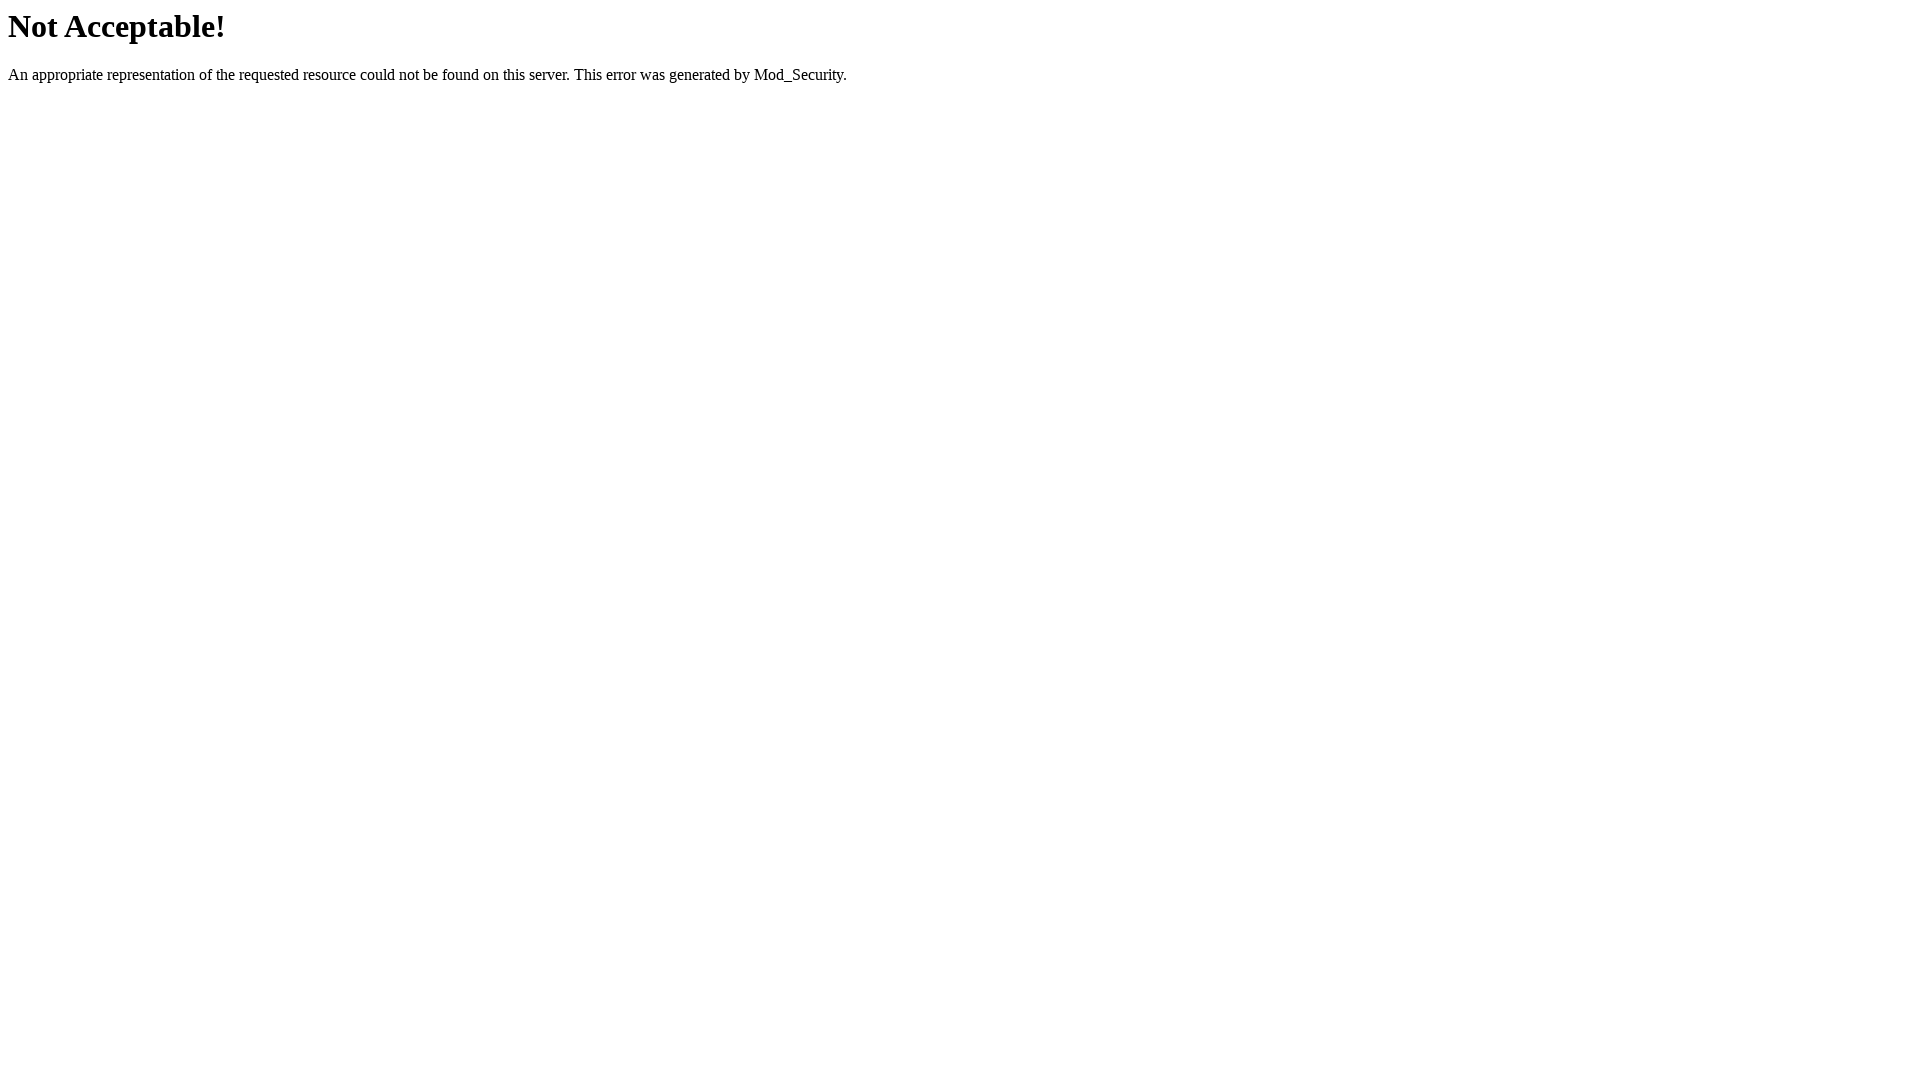

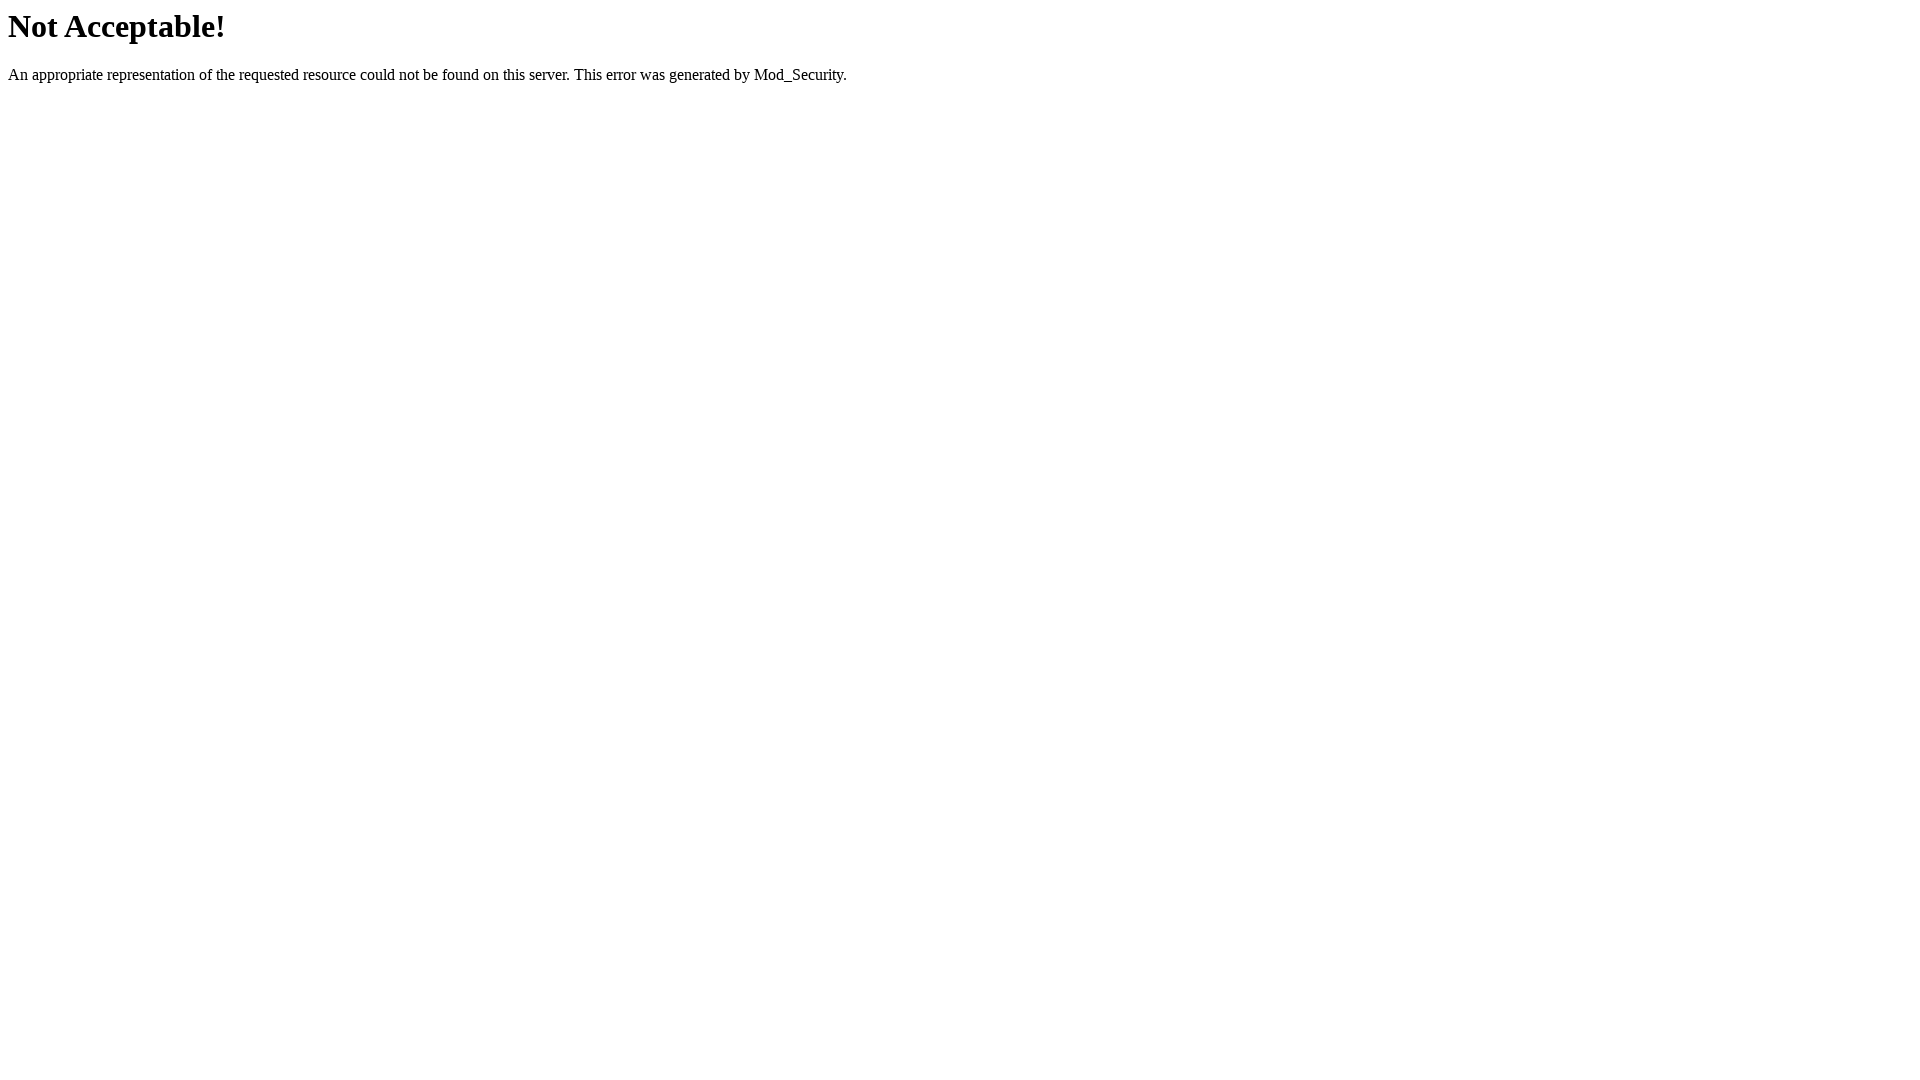